Tests drag-and-drop functionality by switching to an iframe and dragging a ball element to a new position using click-and-hold with offset movements

Starting URL: https://javascript.info/mouse-drag-and-drop

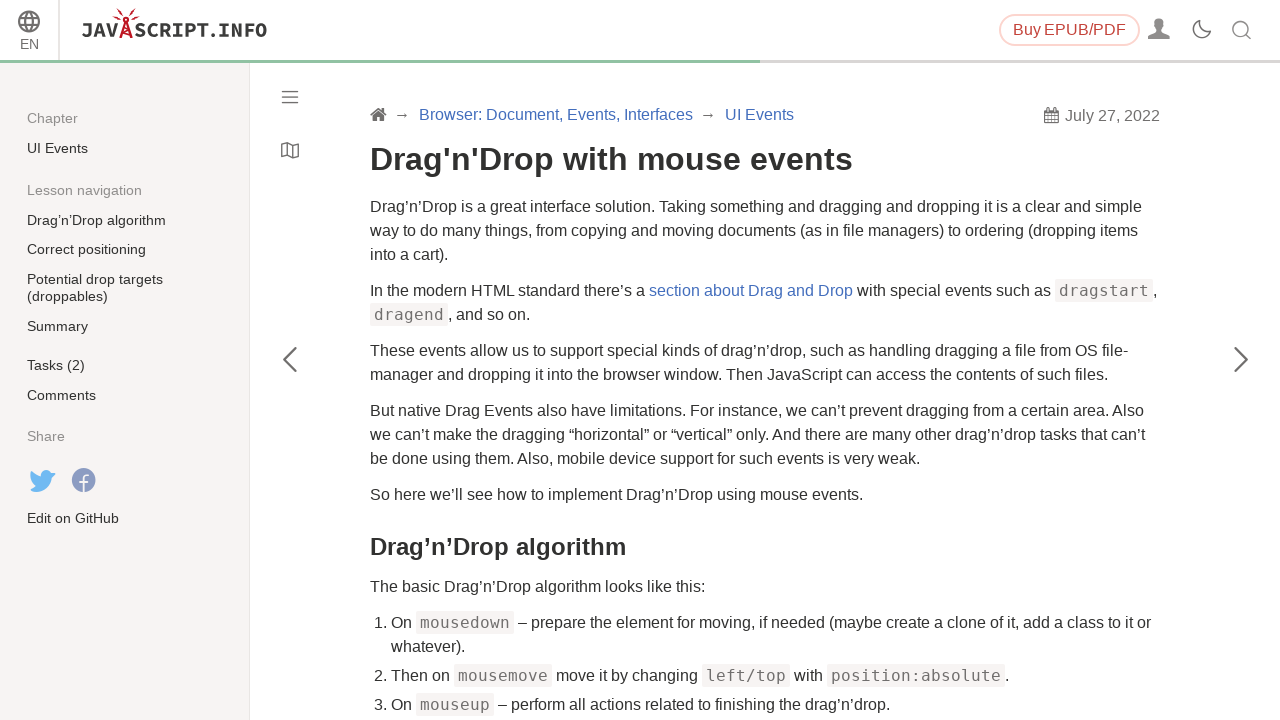

Located iframe containing drag-and-drop demo
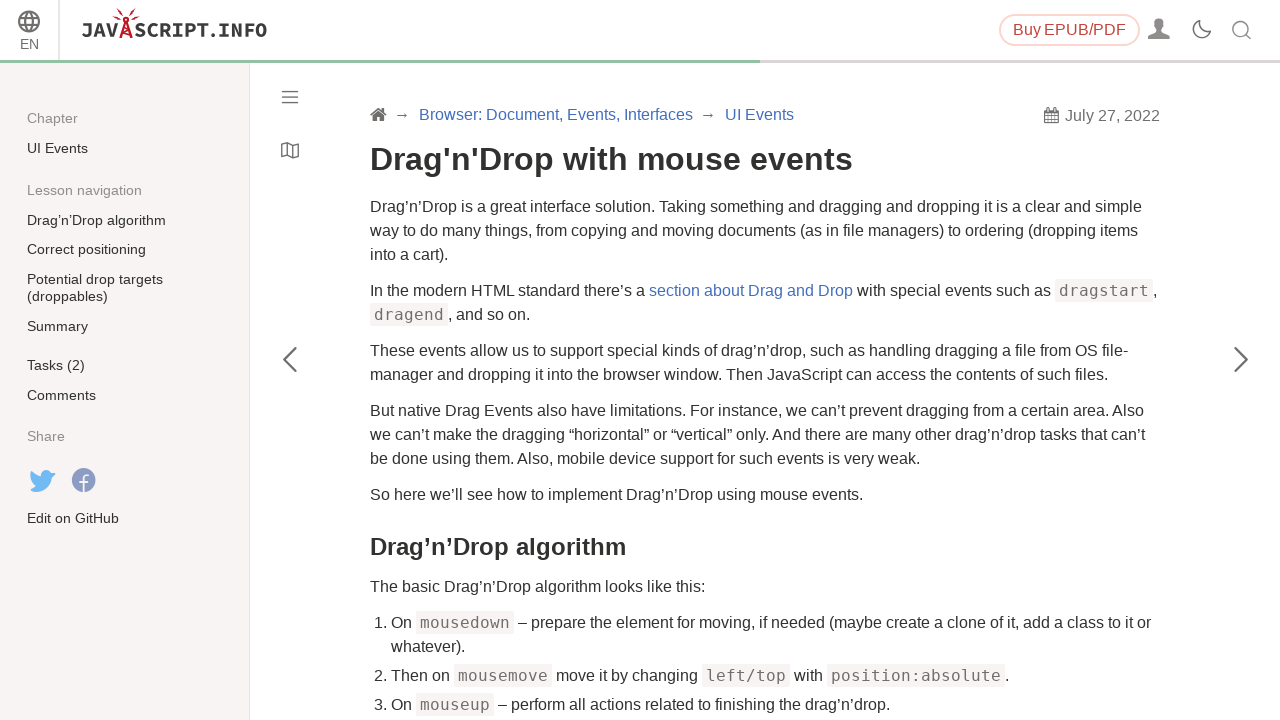

Located ball element in iframe
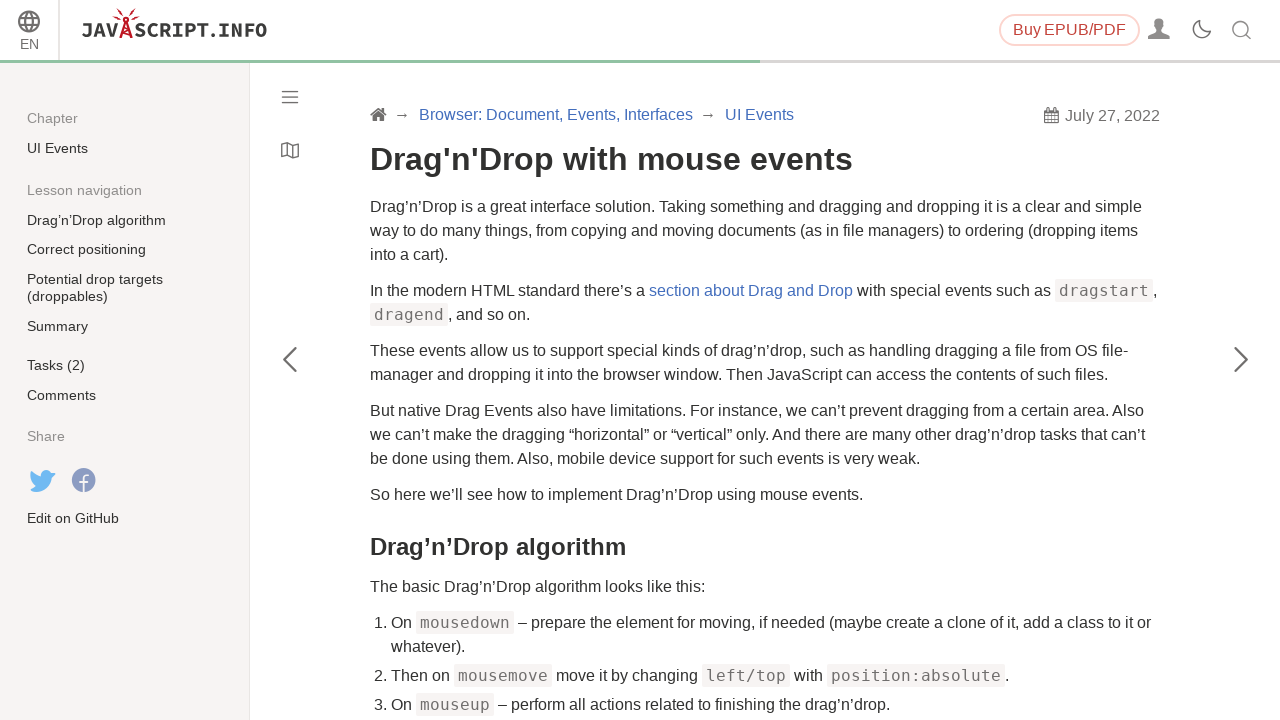

Retrieved ball element bounding box
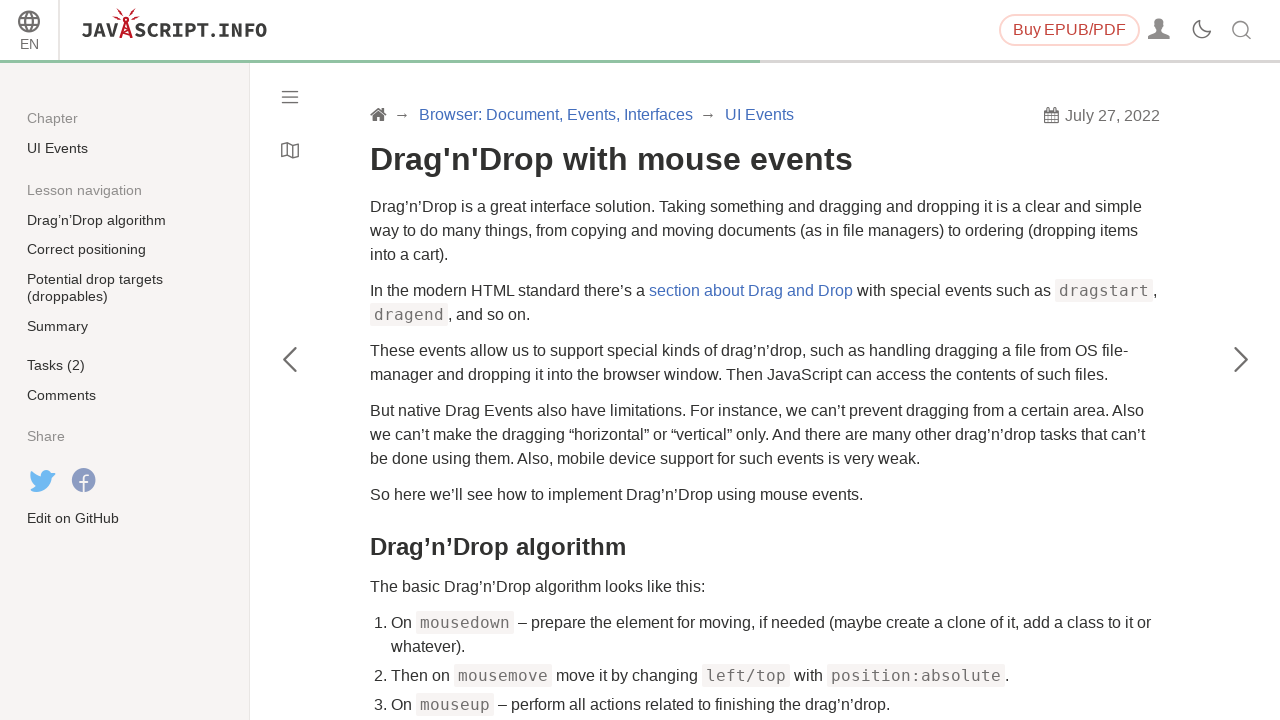

Moved mouse to ball element center at (399, 4463)
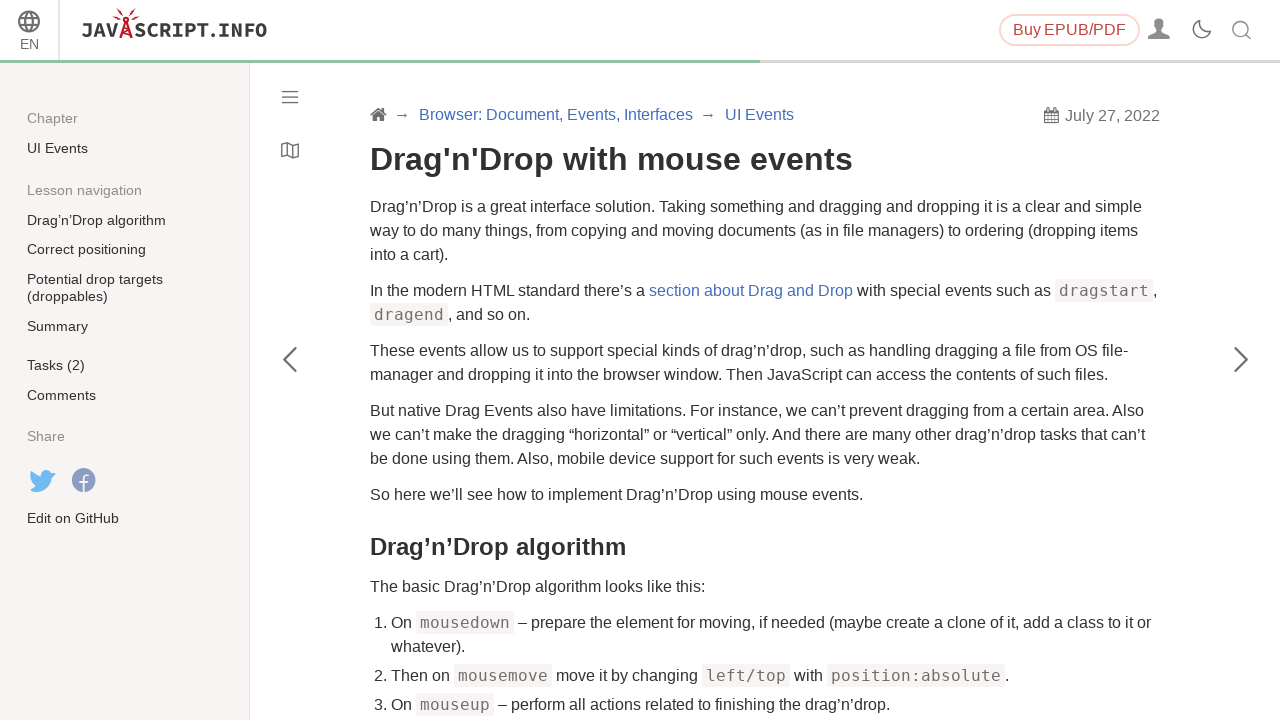

Pressed mouse button down on ball at (399, 4463)
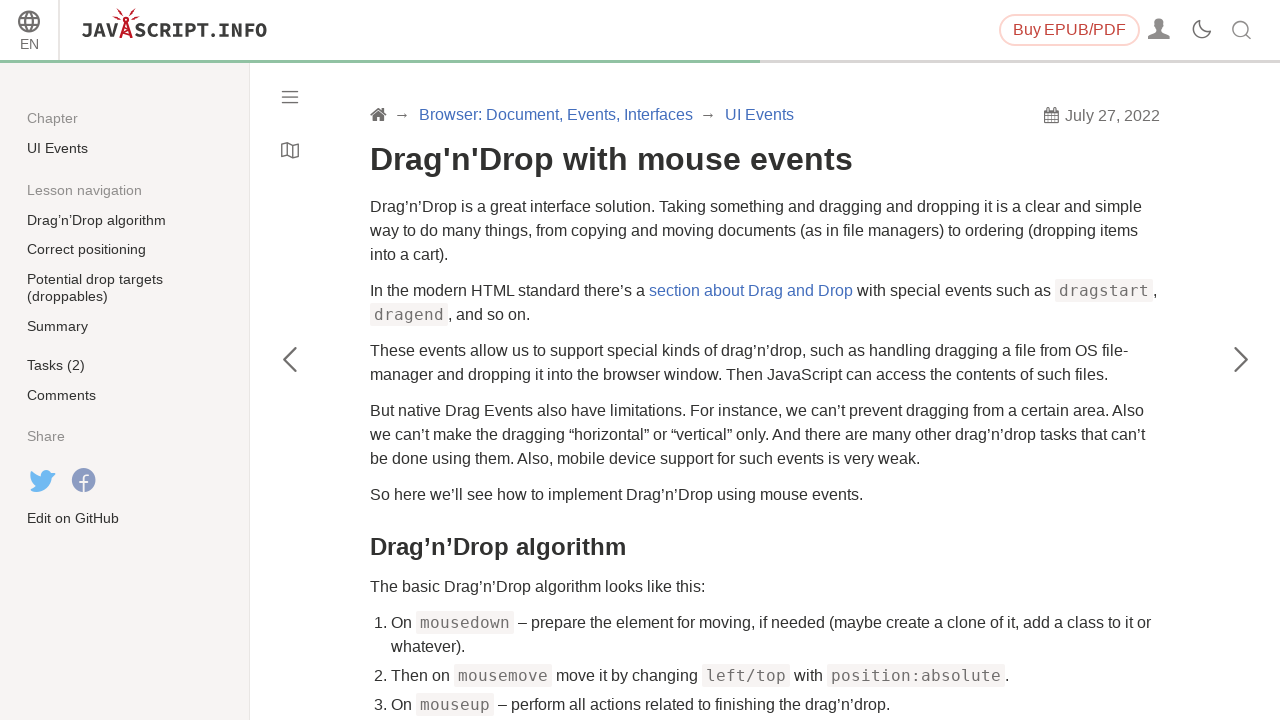

Dragged ball 500px right and 100px down at (899, 4563)
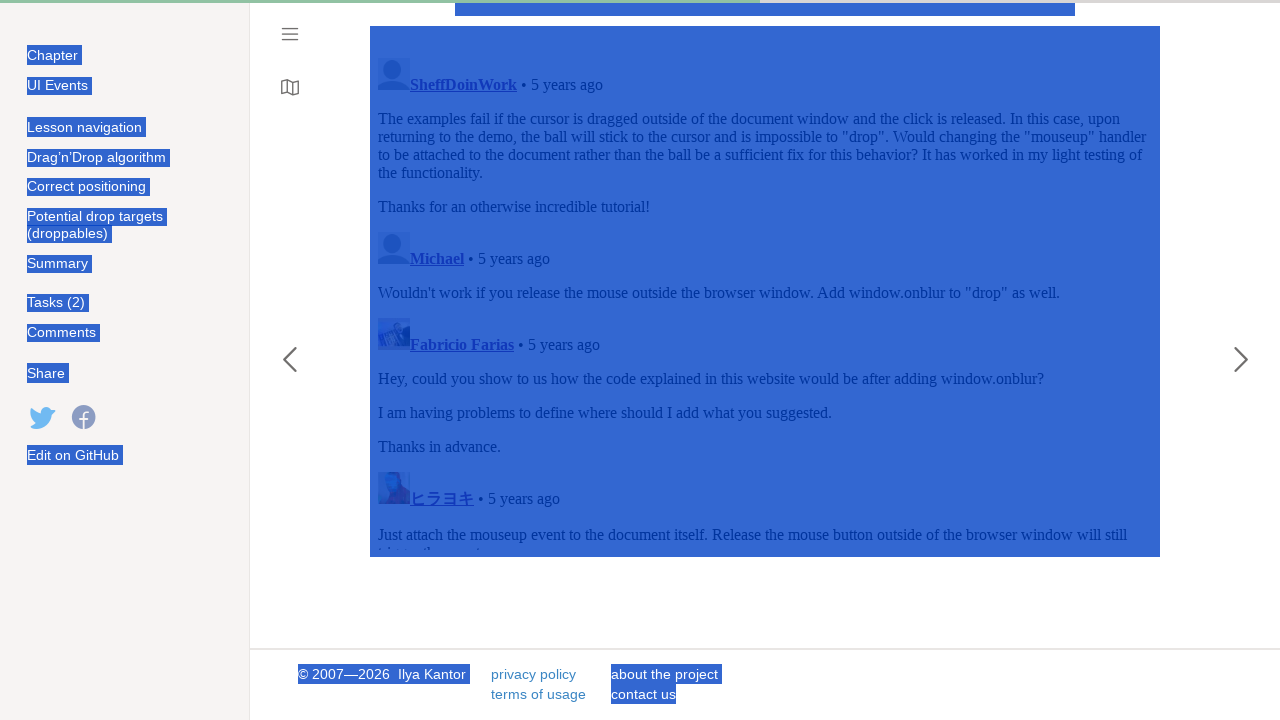

Released mouse button, completing drag-and-drop at (899, 4563)
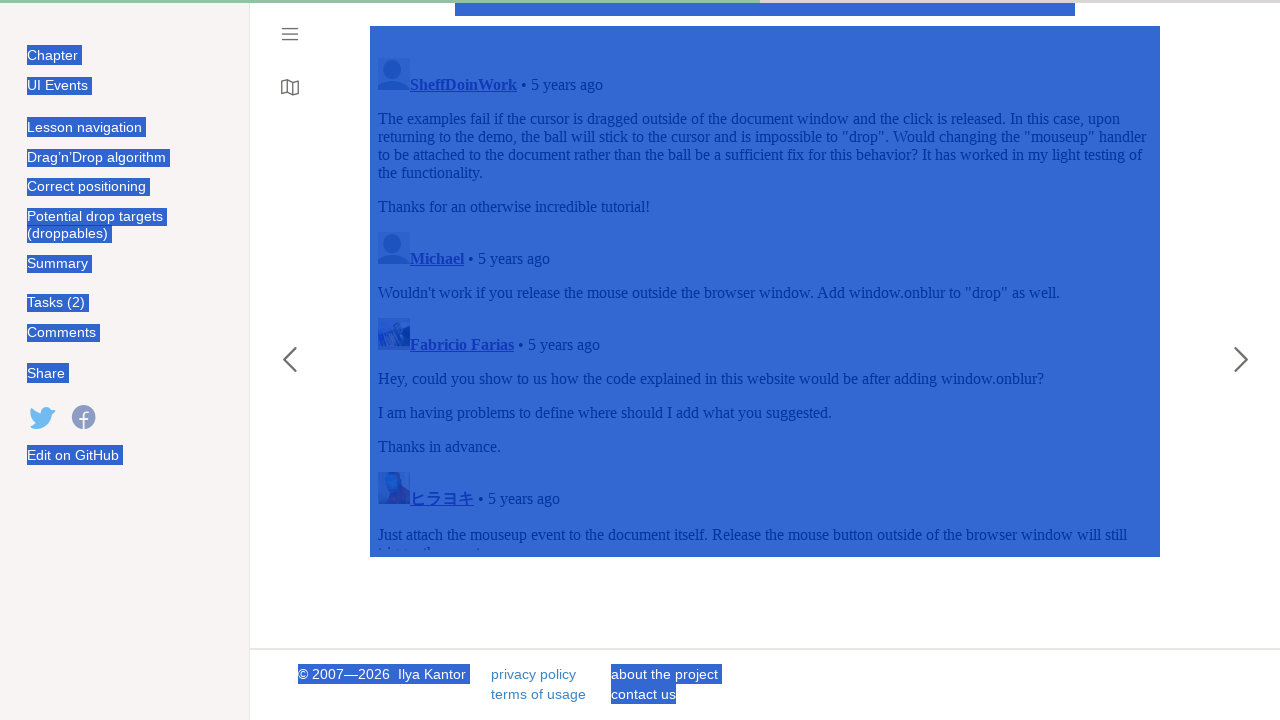

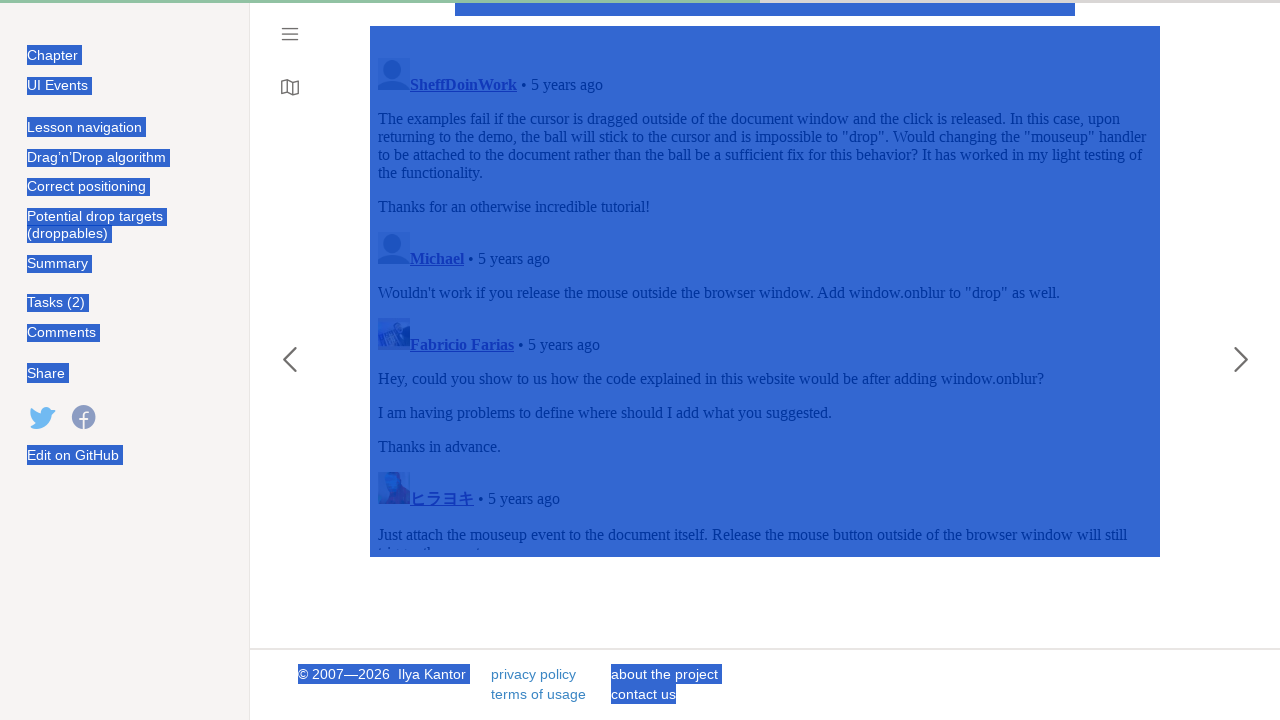